Navigates to myContactForm website and verifies the page loads correctly by checking URL and title

Starting URL: https://mycontactform.com/

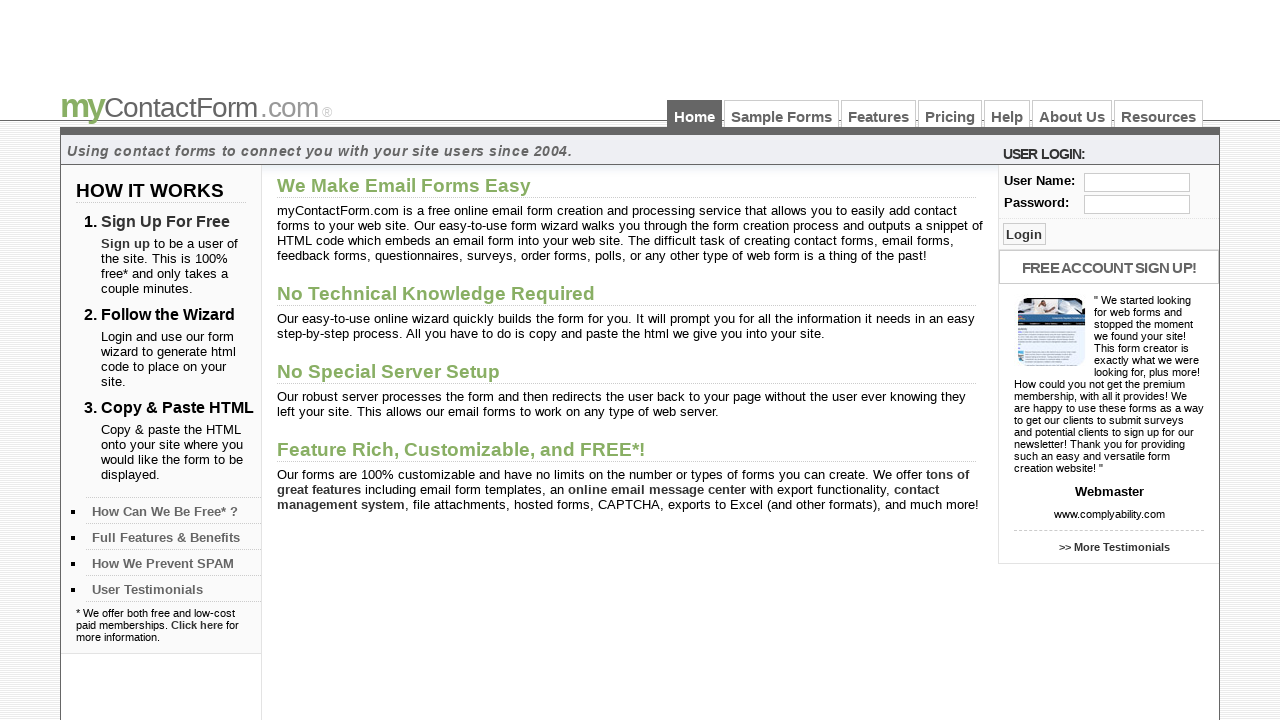

Navigated to https://mycontactform.com/
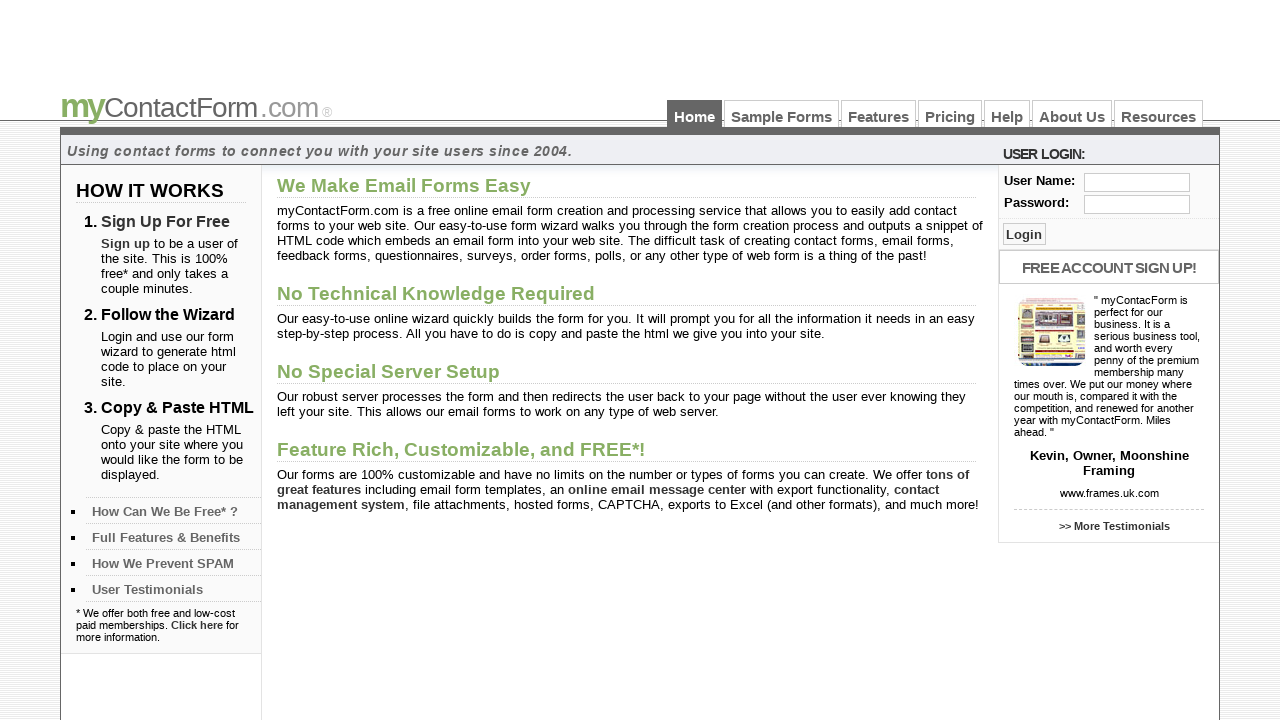

Verified page URL is https://mycontactform.com/
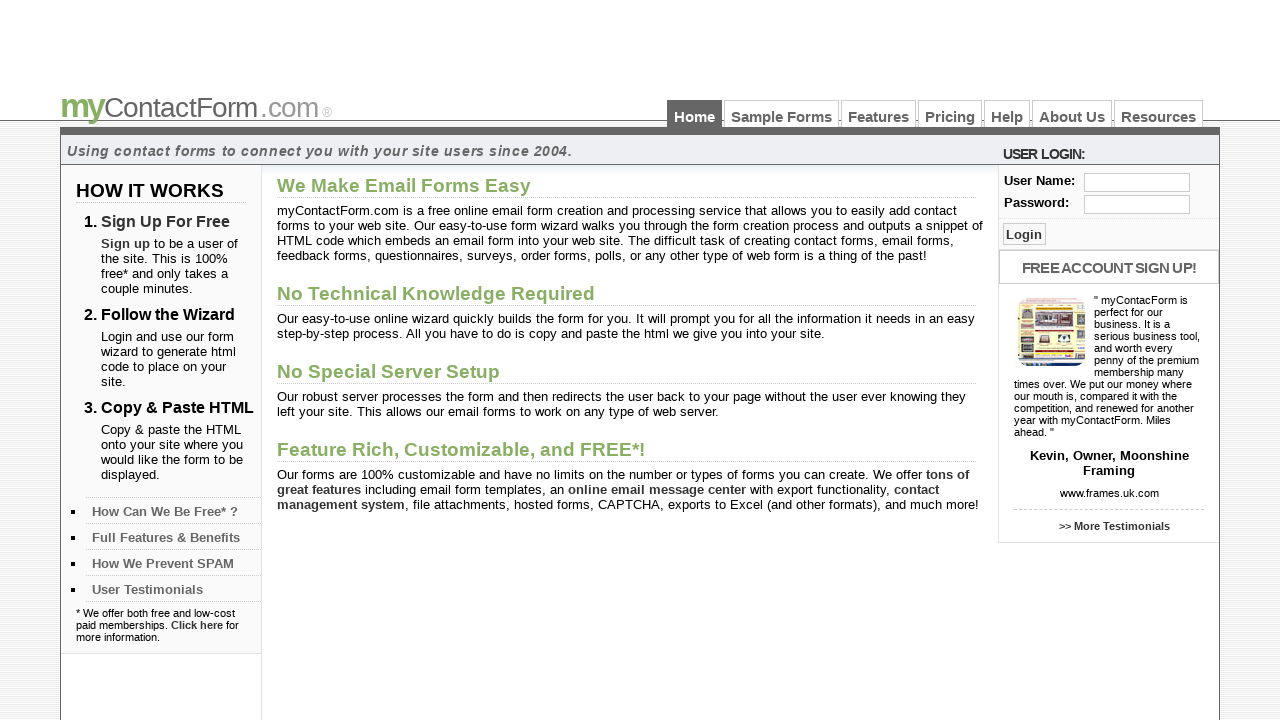

Verified page title is 'Free Contact and Email Forms - myContactForm.com'
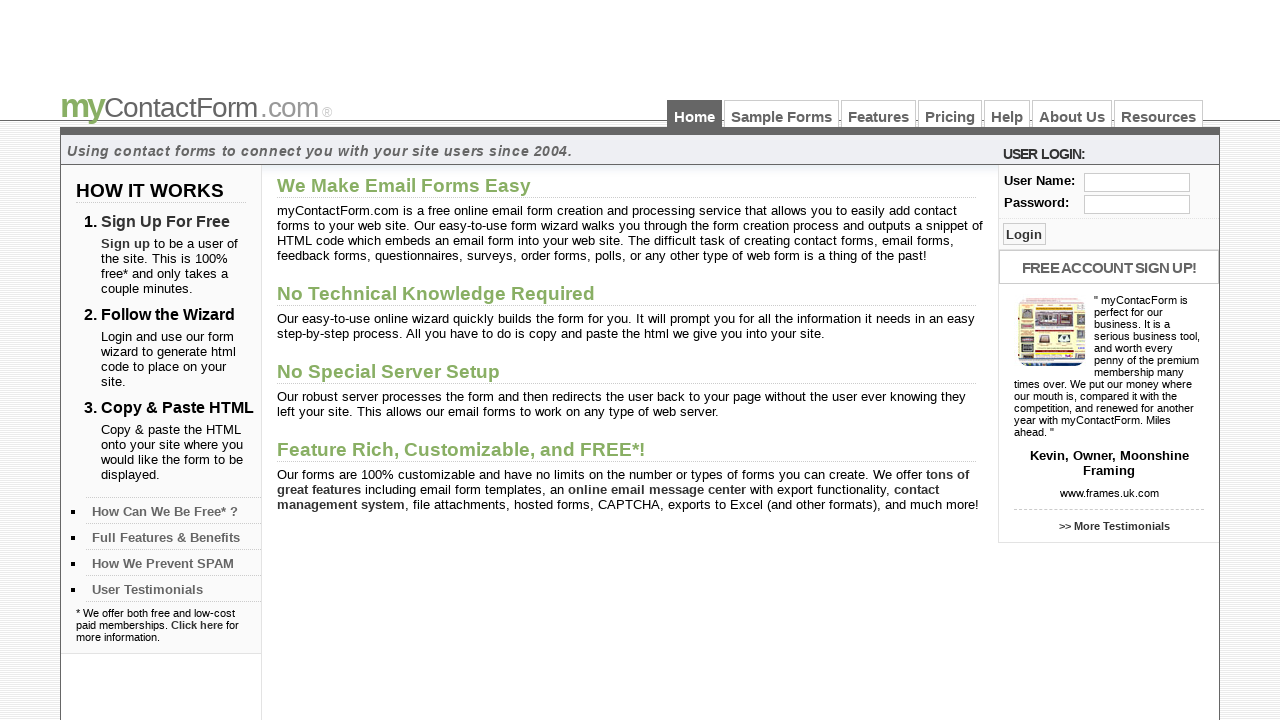

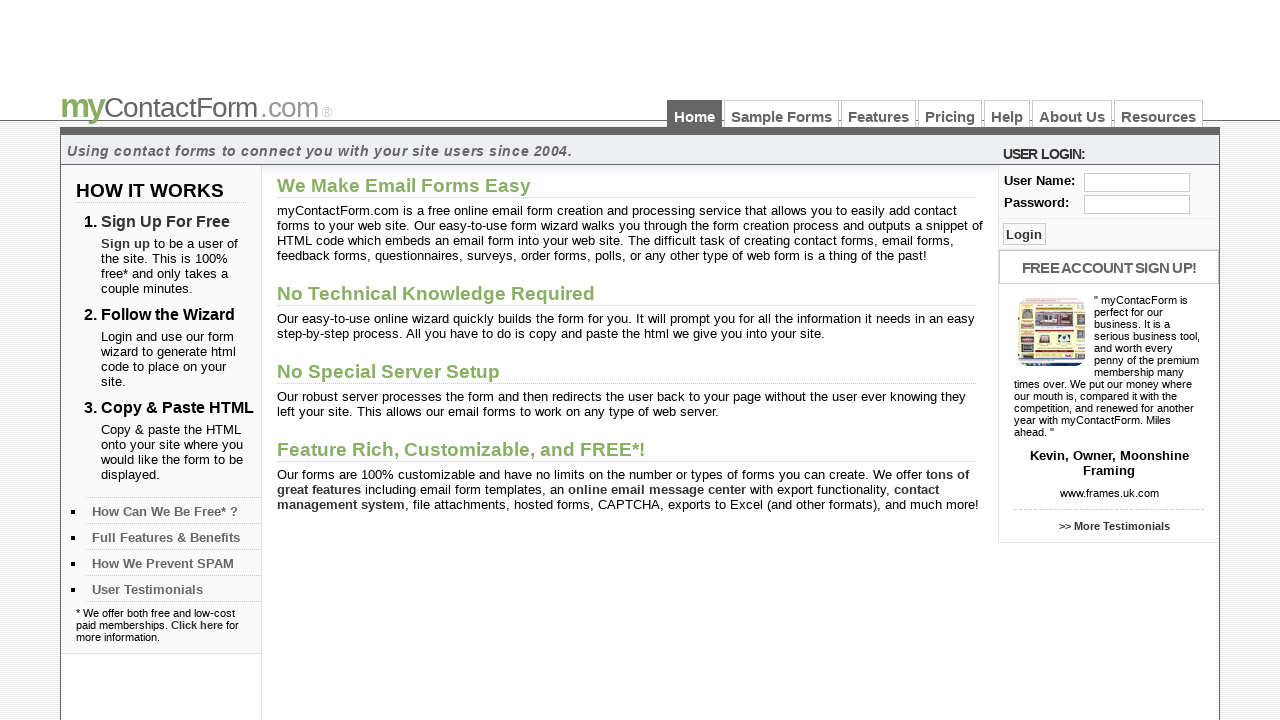